Tests dynamic content loading by clicking the Start button and waiting for "Hello World!" text to appear, verifying the text is displayed correctly after the loading animation completes.

Starting URL: https://the-internet.herokuapp.com/dynamic_loading/1

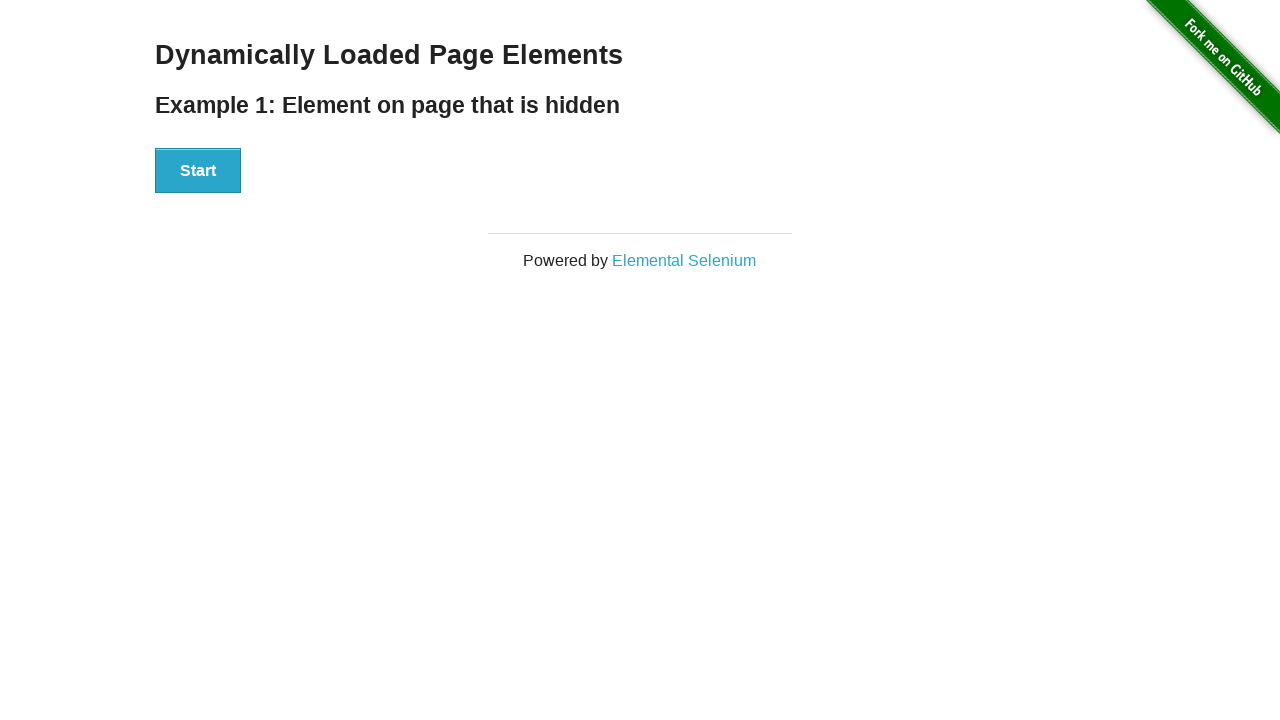

Clicked the Start button to trigger dynamic content loading at (198, 171) on xpath=//div[@id='start']//button
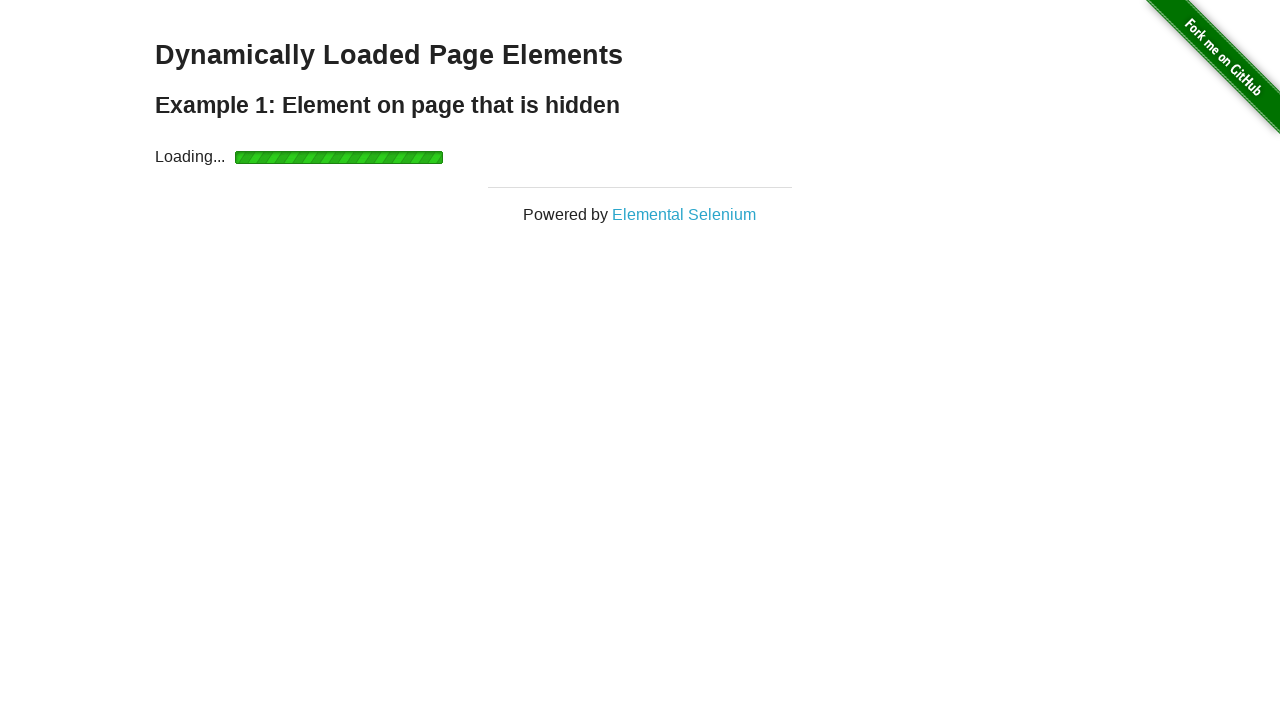

Waited for 'Hello World!' text to appear after loading animation completed
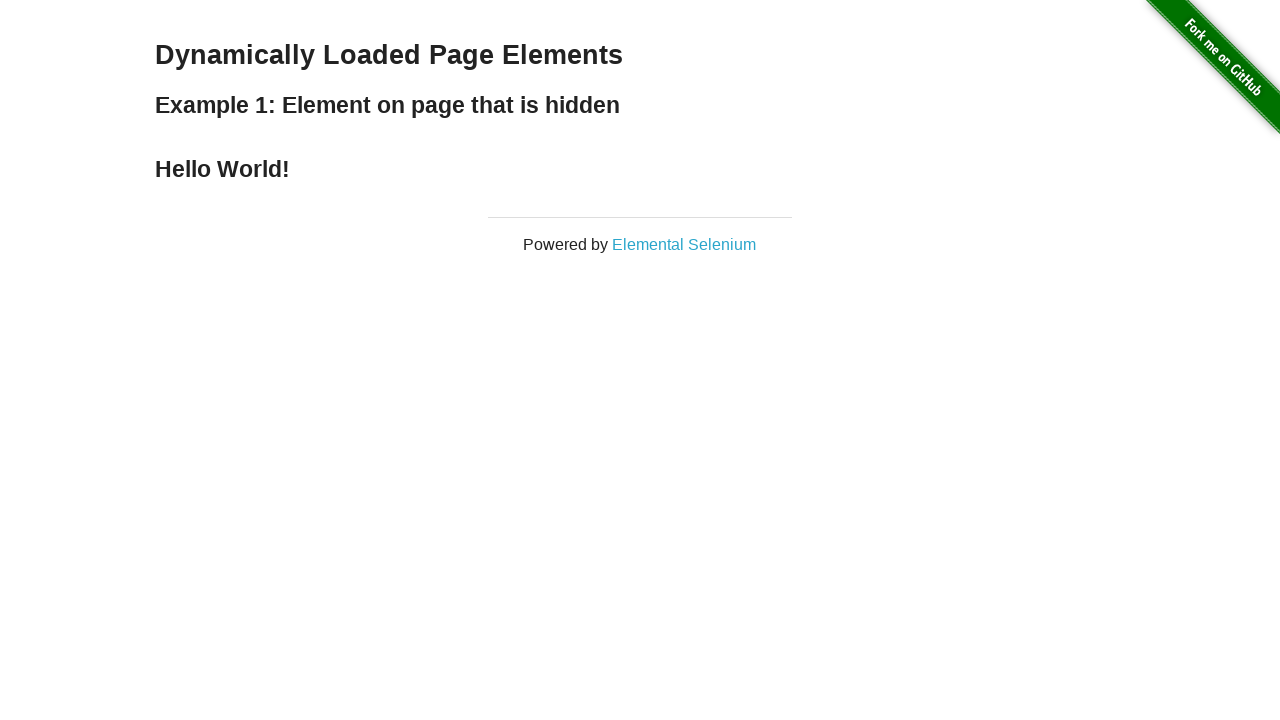

Verified that 'Hello World!' text is displayed correctly
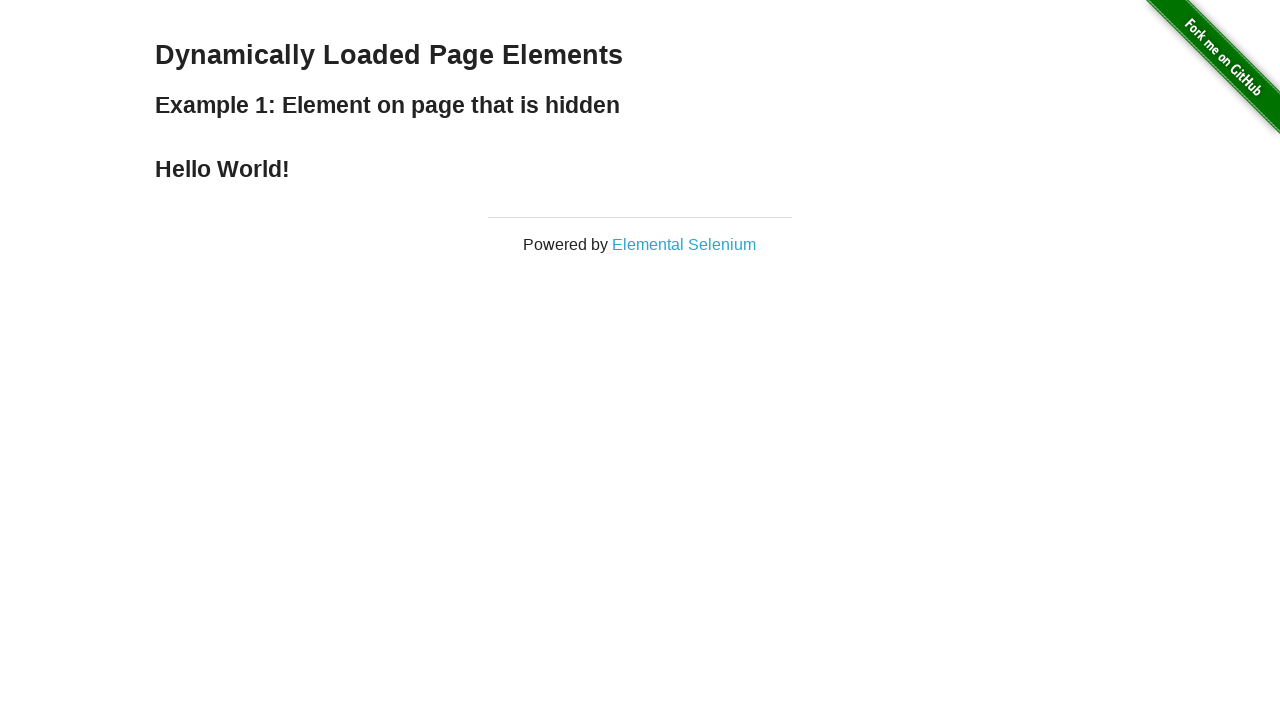

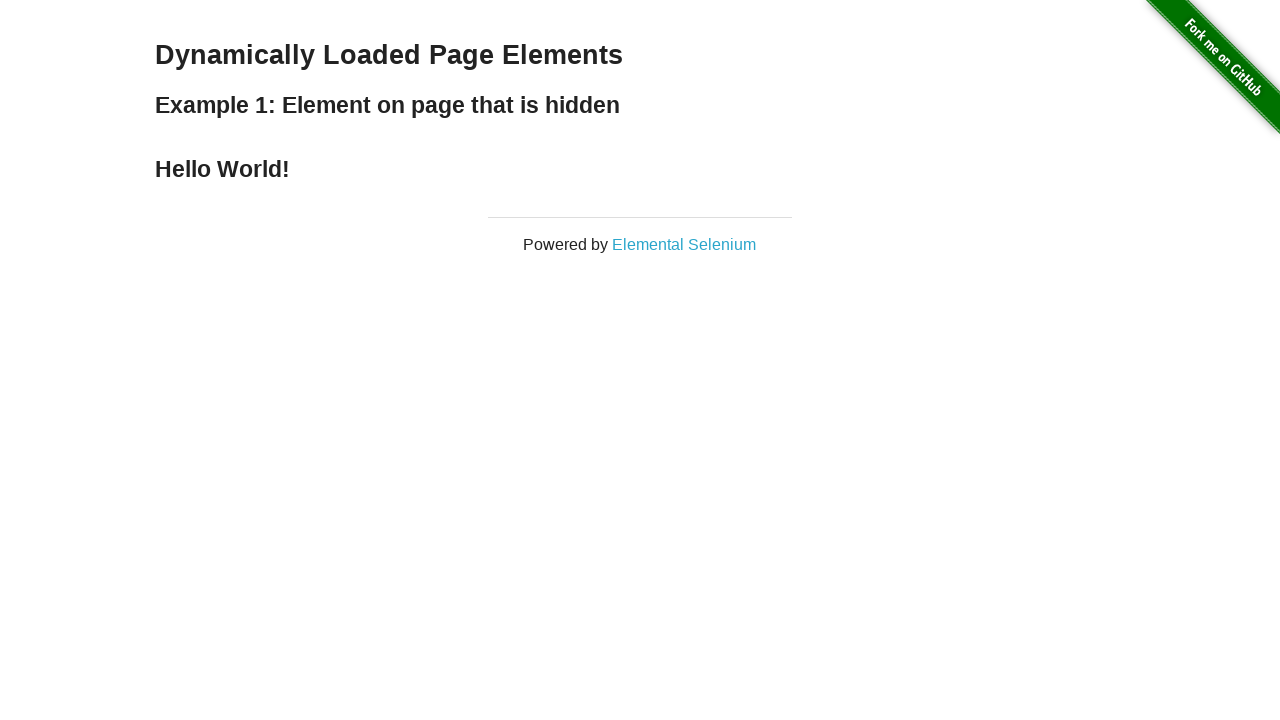